Waits for a price to reach $100, clicks a book button, then solves a mathematical problem and submits the answer

Starting URL: http://suninjuly.github.io/explicit_wait2.html

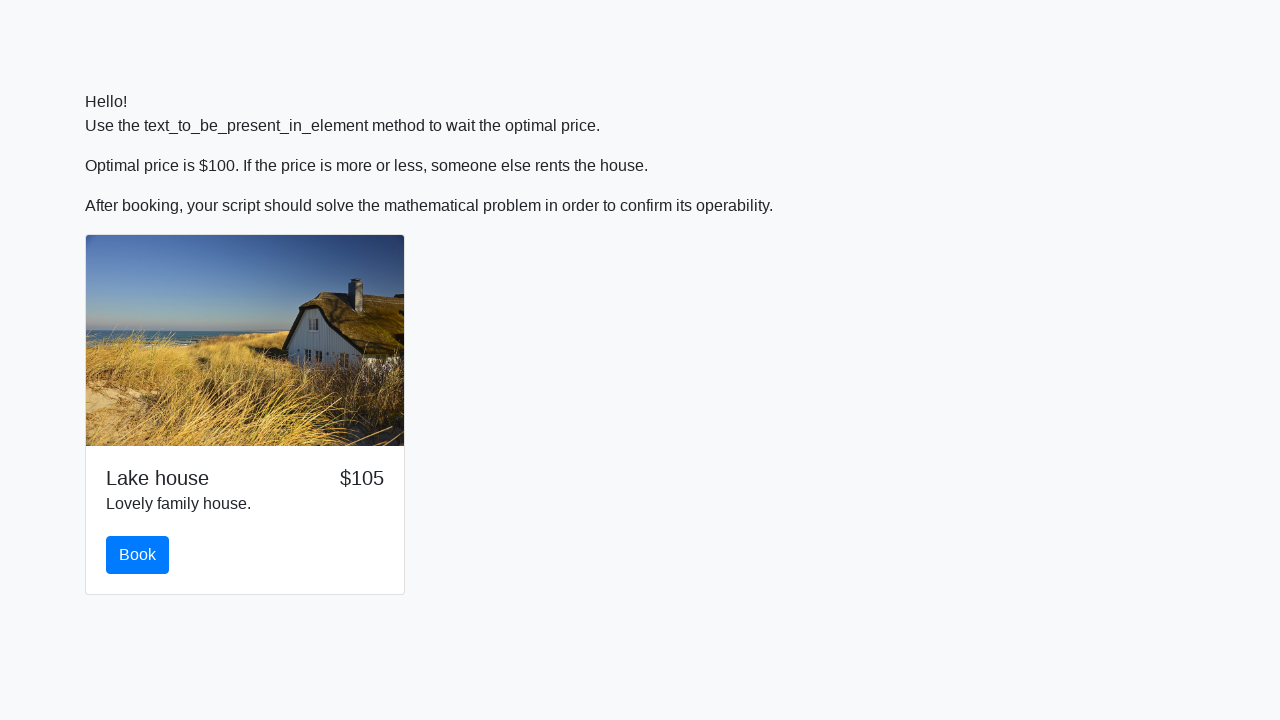

Waited for price to reach $100
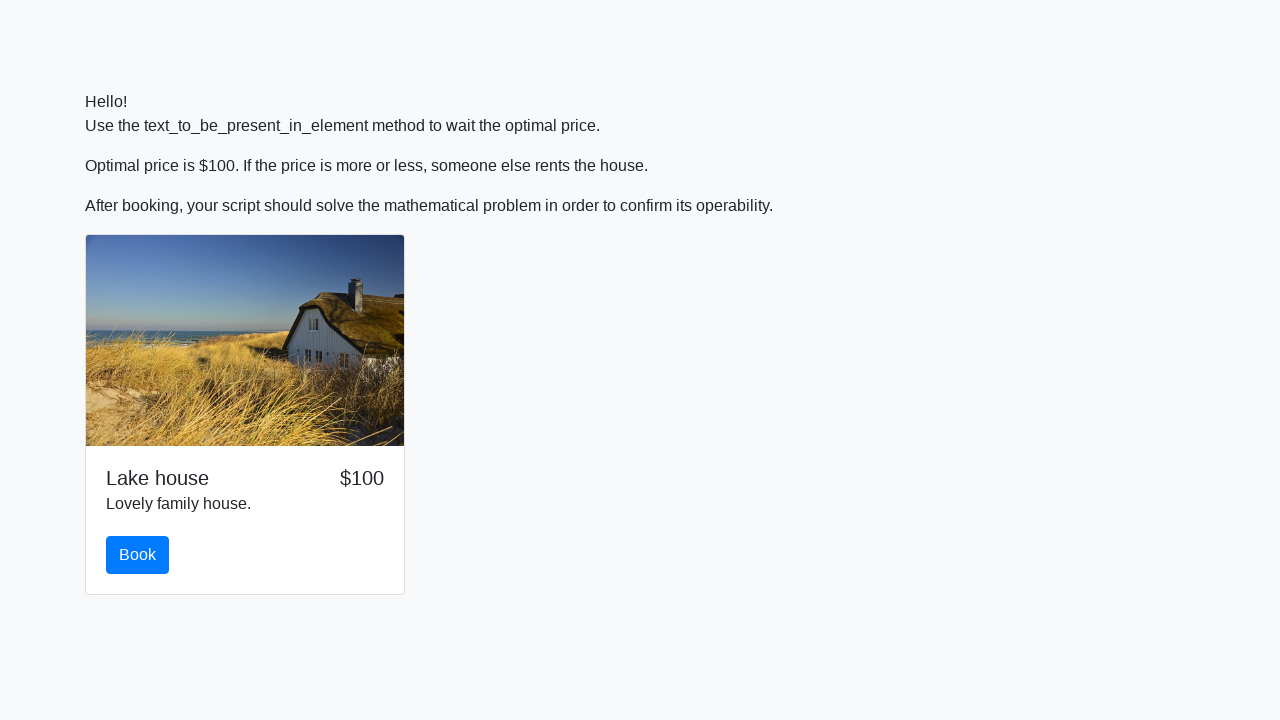

Clicked the book button at (138, 555) on #book
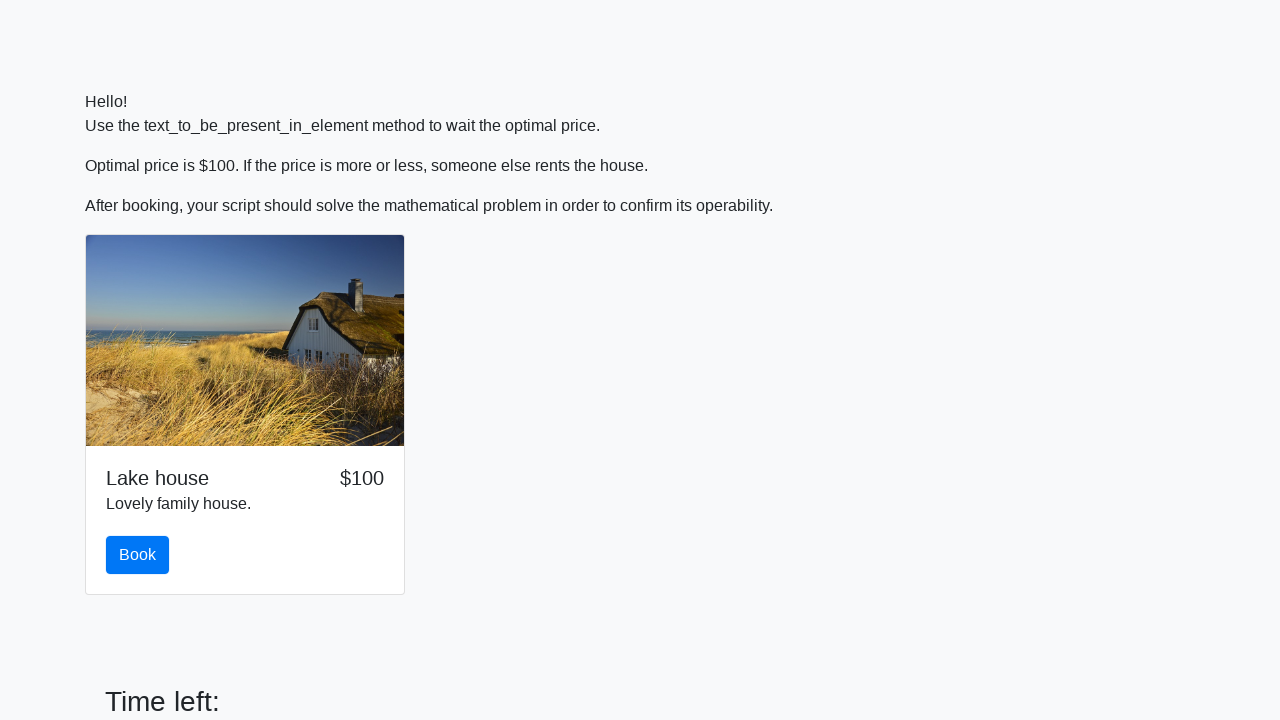

Retrieved input value: 16
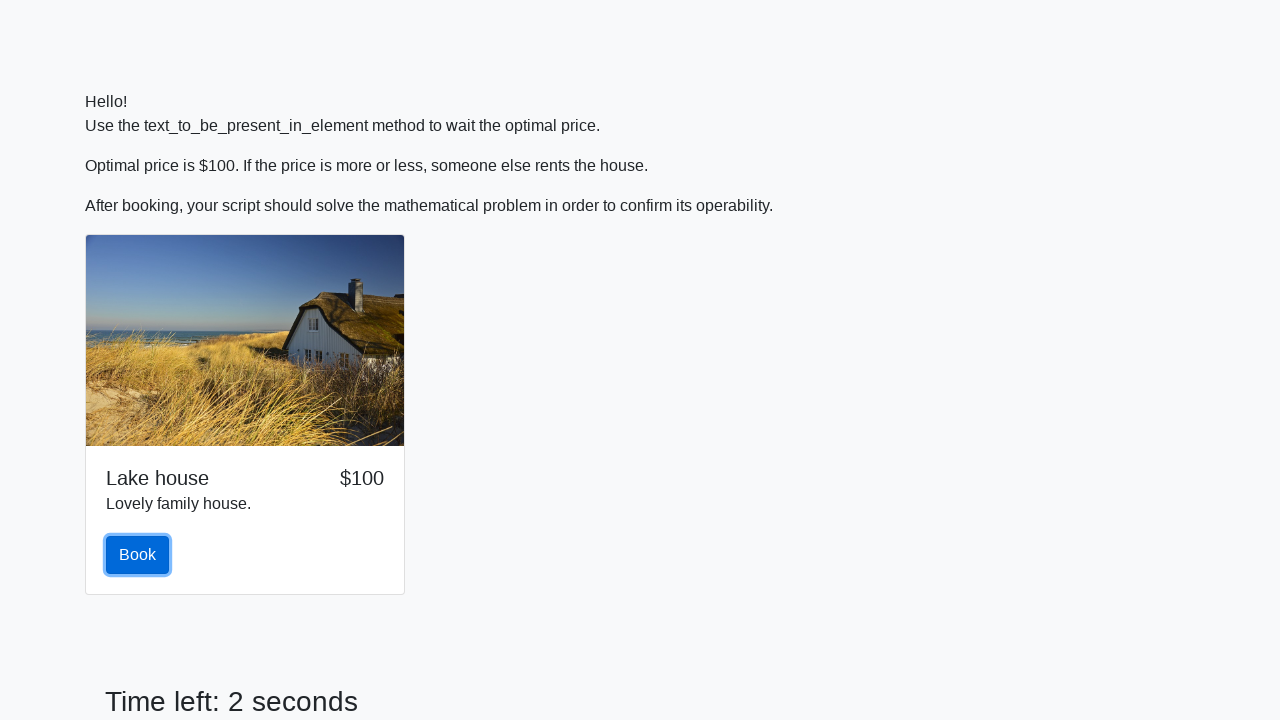

Calculated mathematical result: 1.2397760885558486
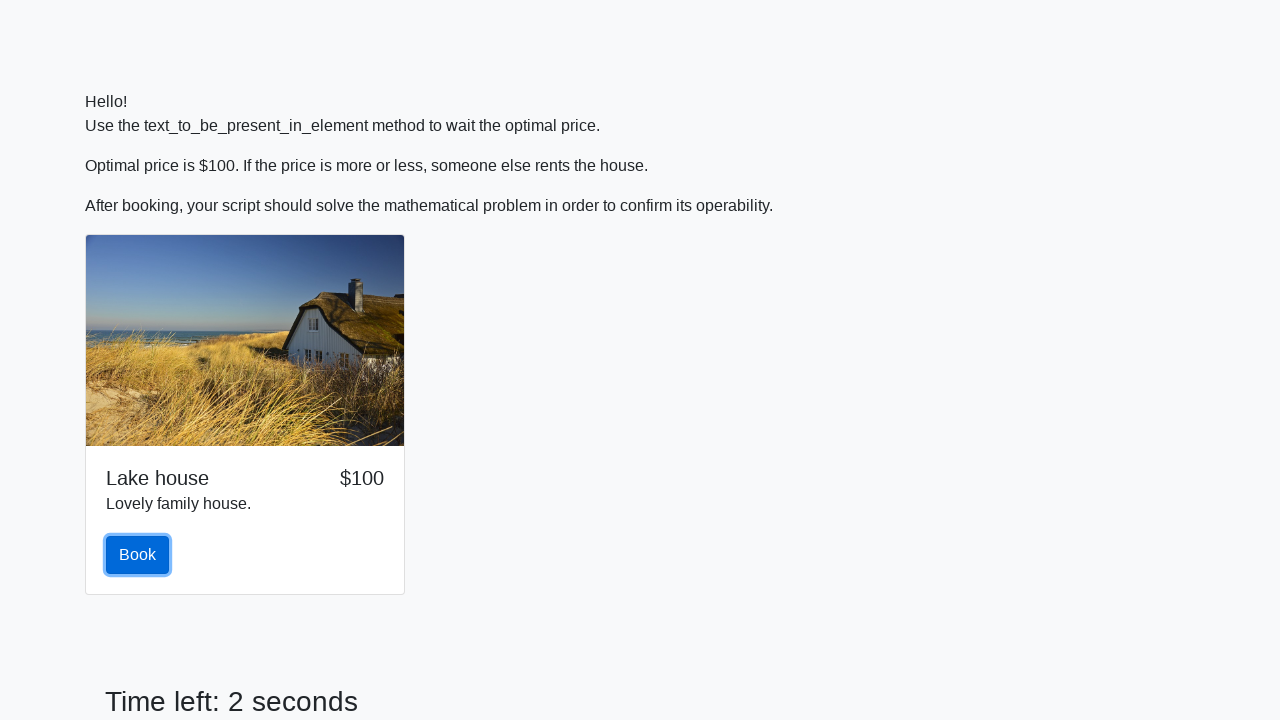

Filled answer field with calculated value: 1.2397760885558486 on #answer
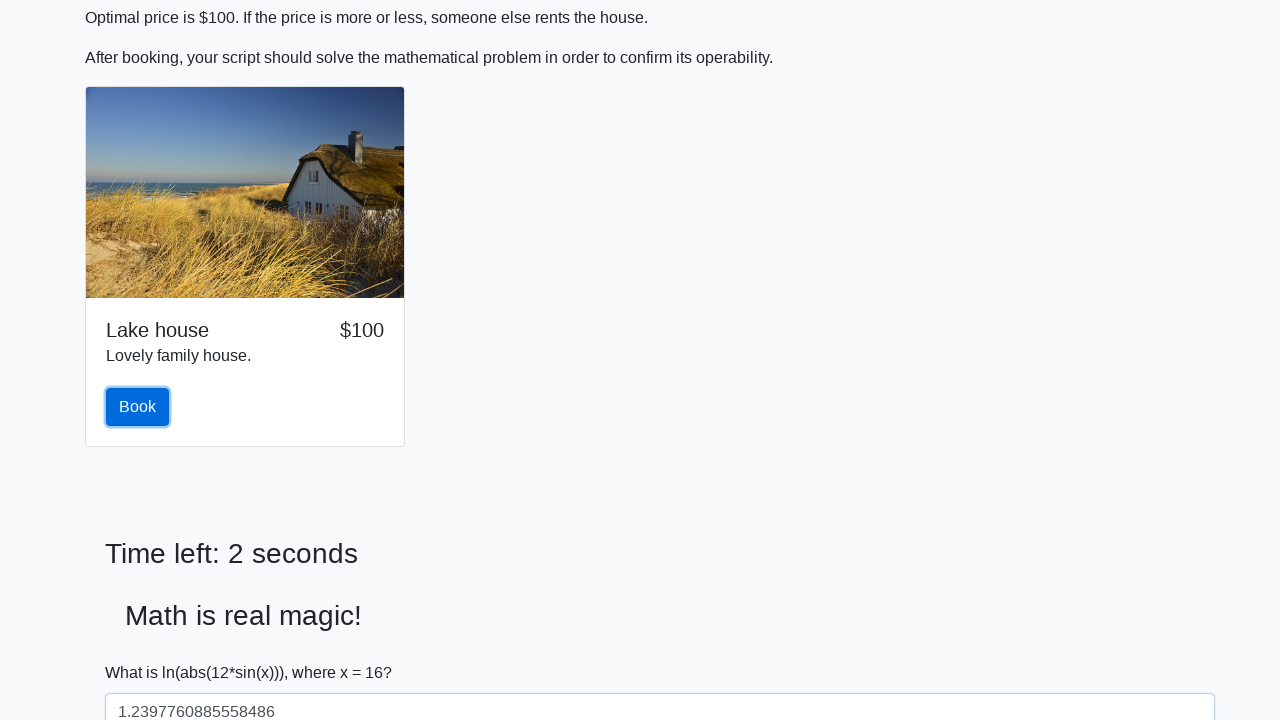

Clicked solve button to submit the answer at (143, 651) on #solve
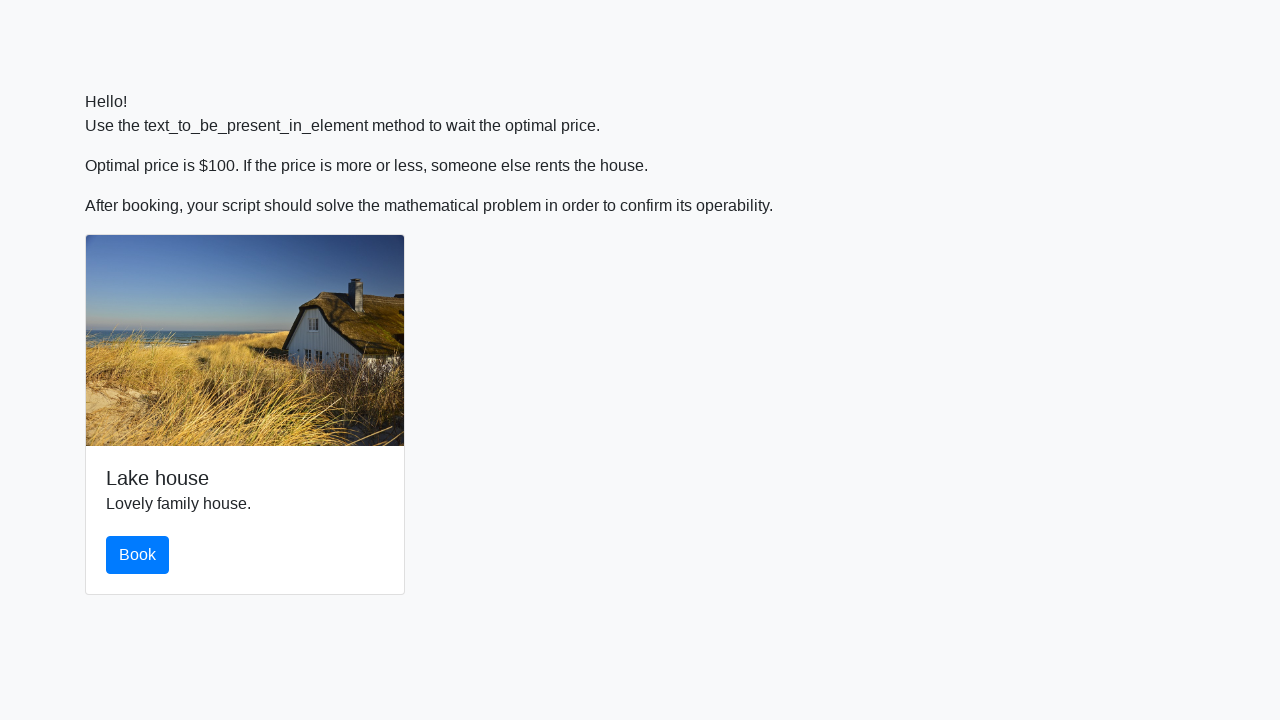

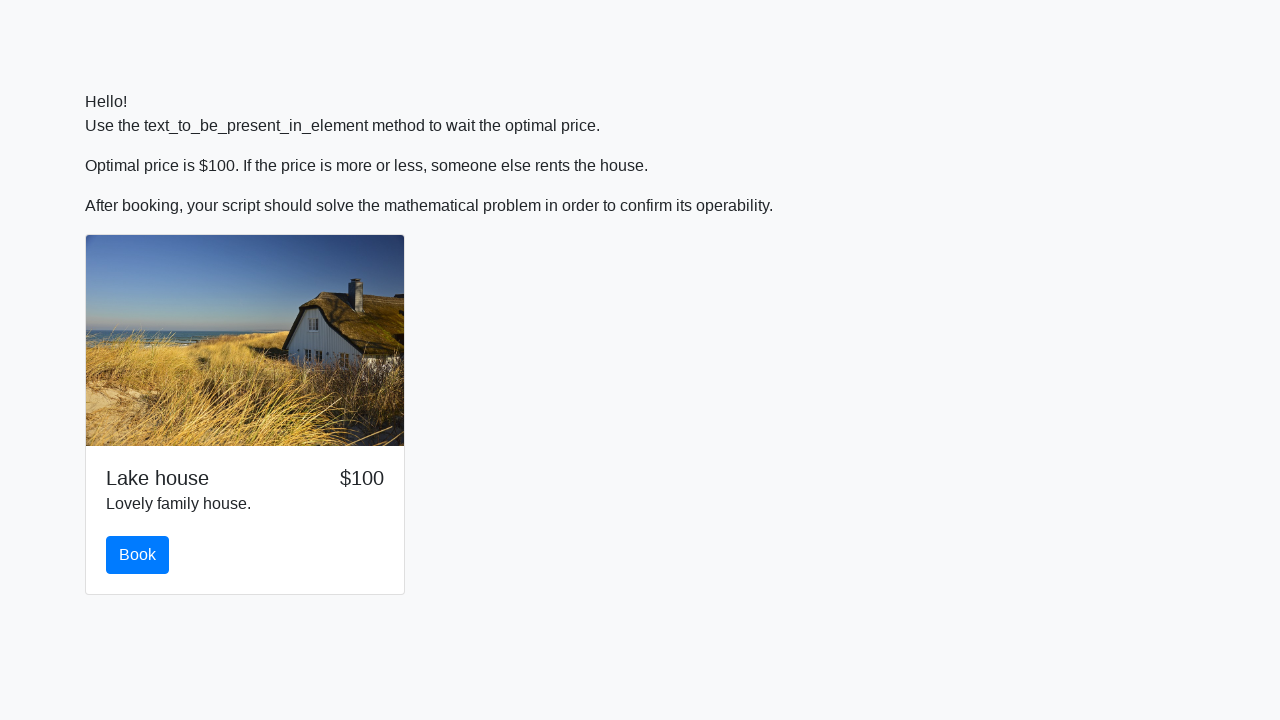